Tests a Todo application by adding multiple tasks, marking them as completed, clearing completed tasks, and filtering by active tasks.

Starting URL: https://vanilton.net/web-test/todos/#/

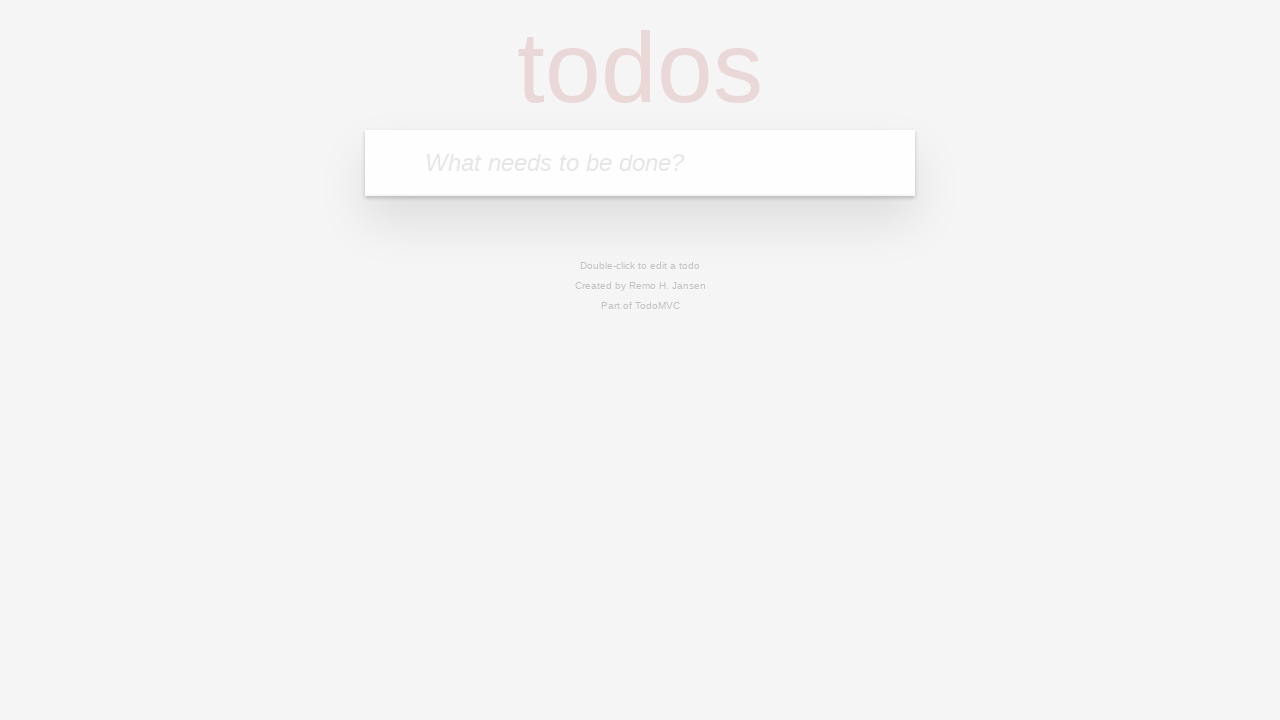

Clicked on the todo input field at (640, 163) on internal:attr=[placeholder="What needs to be done?"i]
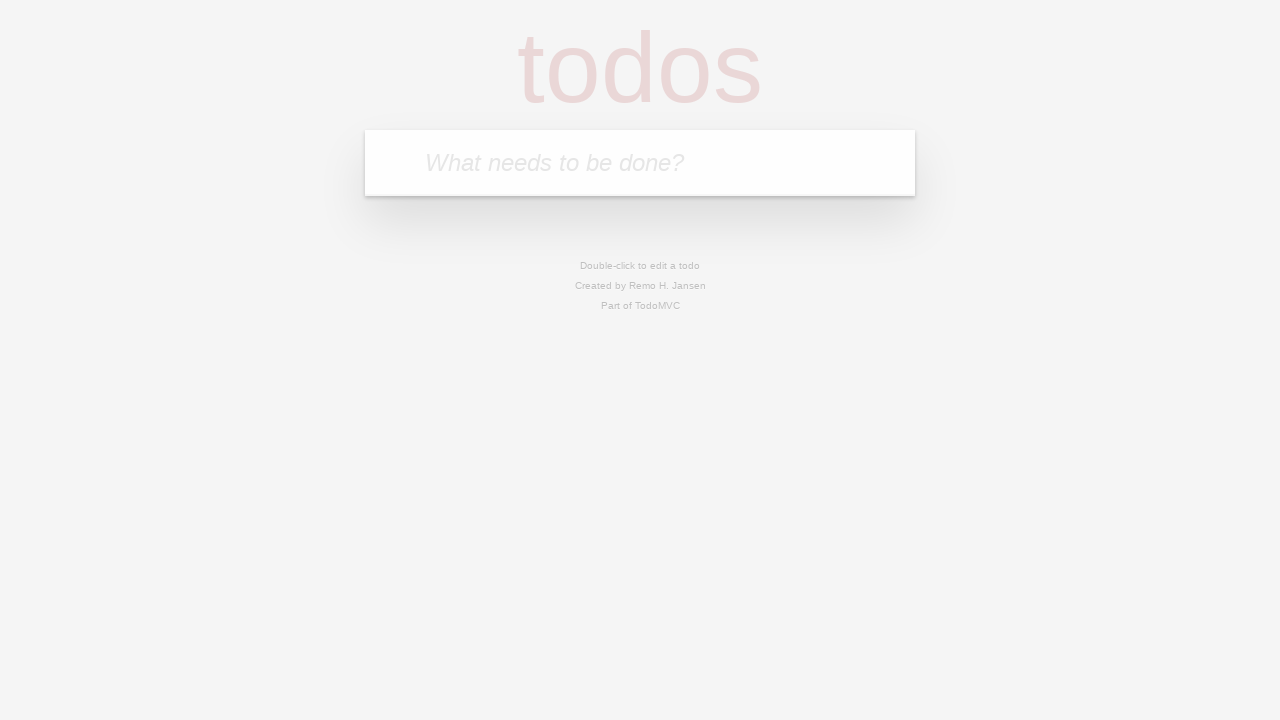

Filled todo input with 'anne' on internal:attr=[placeholder="What needs to be done?"i]
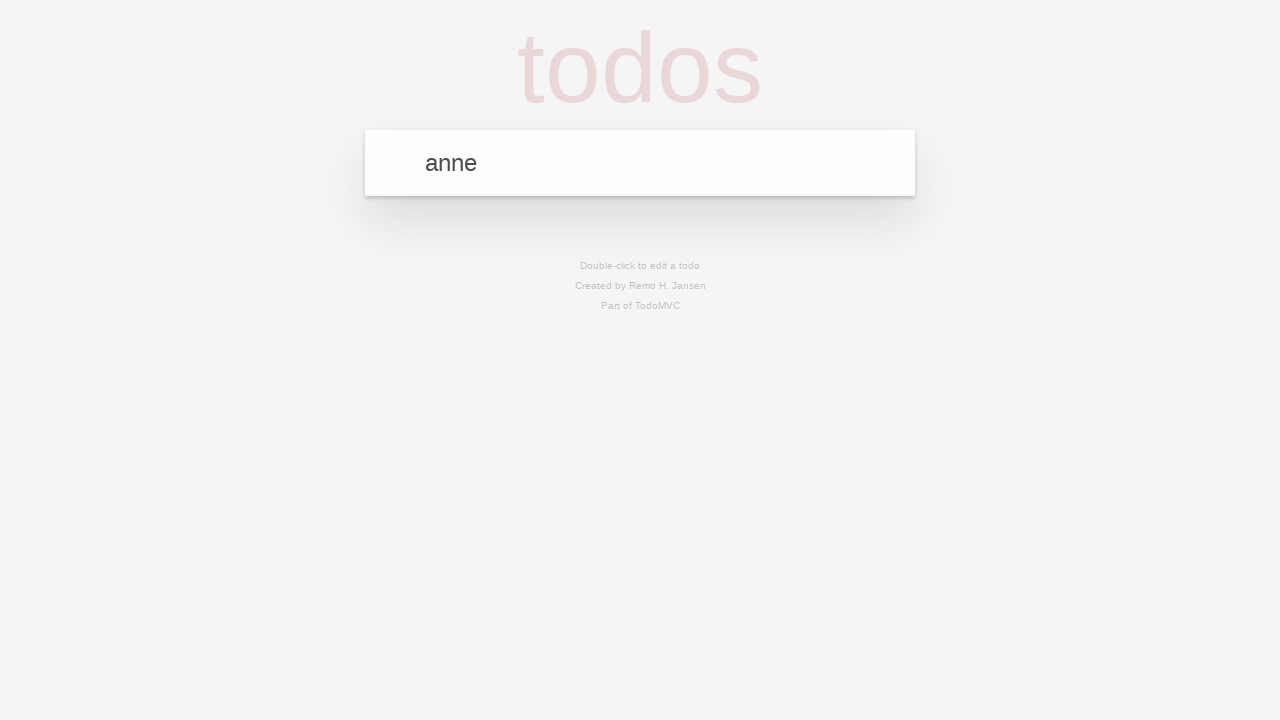

Pressed Enter to add 'anne' task on internal:attr=[placeholder="What needs to be done?"i]
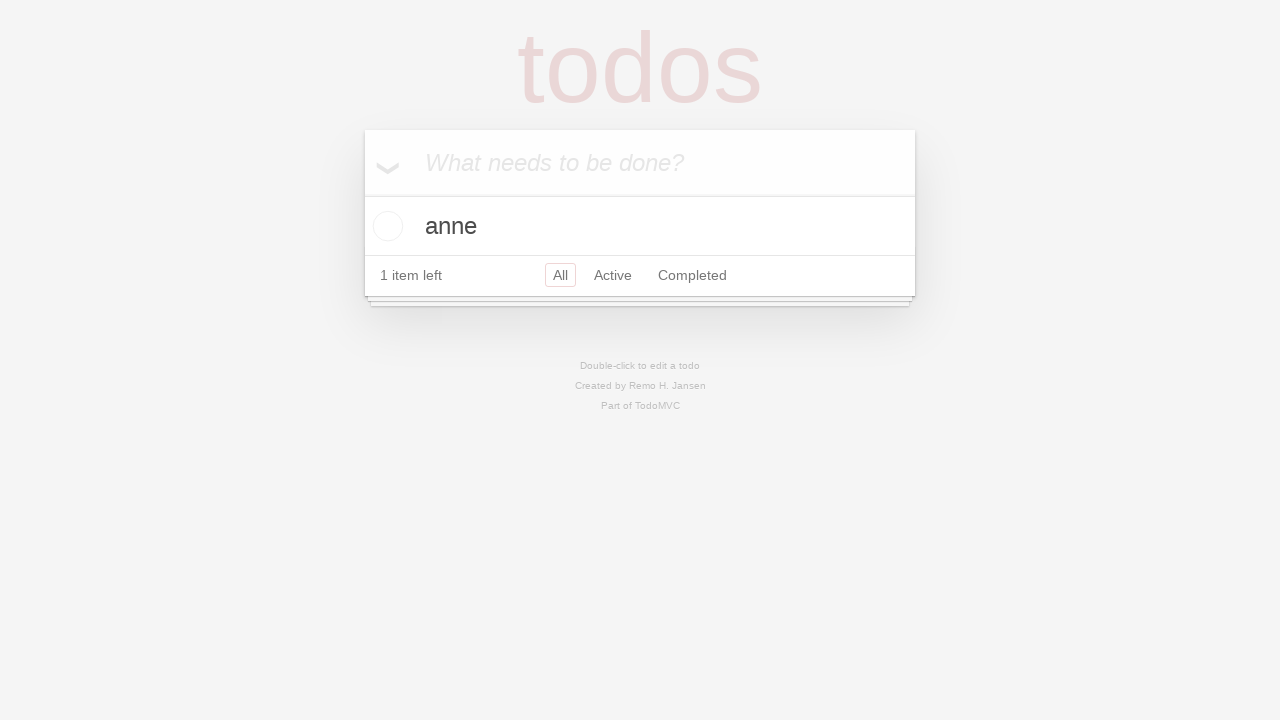

Filled todo input with 'teste' on internal:attr=[placeholder="What needs to be done?"i]
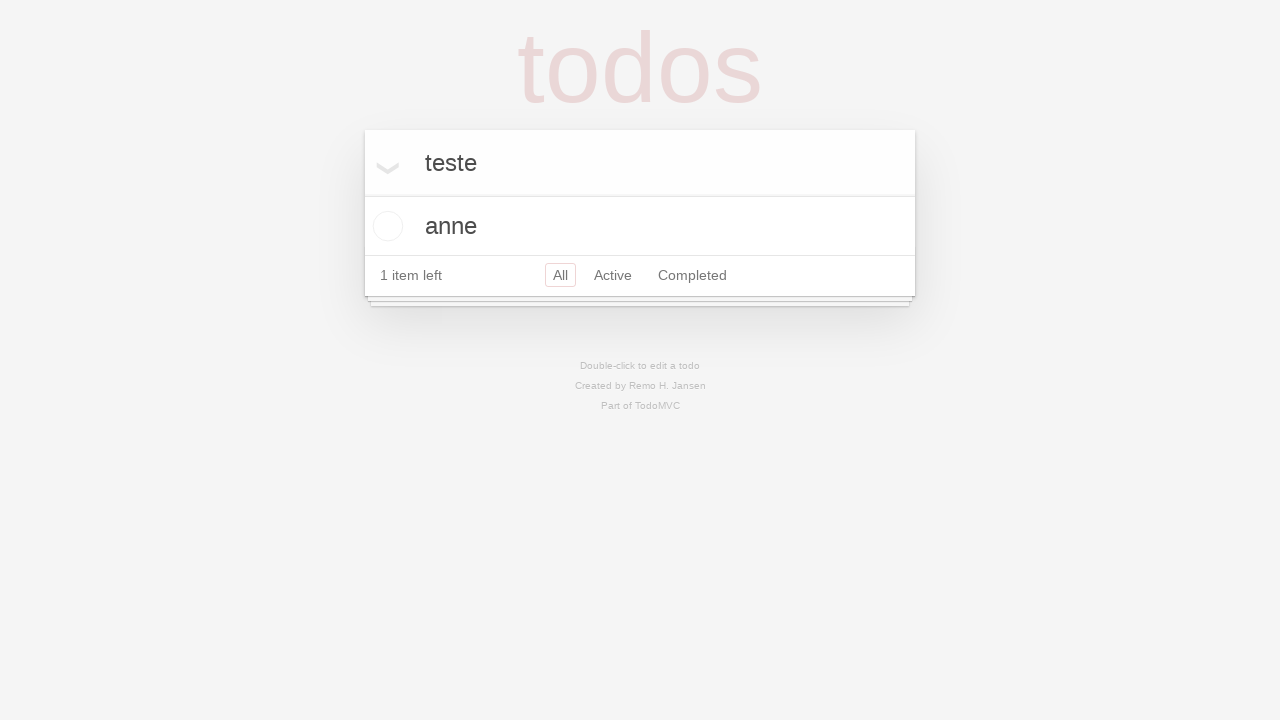

Pressed Enter to add 'teste' task on internal:attr=[placeholder="What needs to be done?"i]
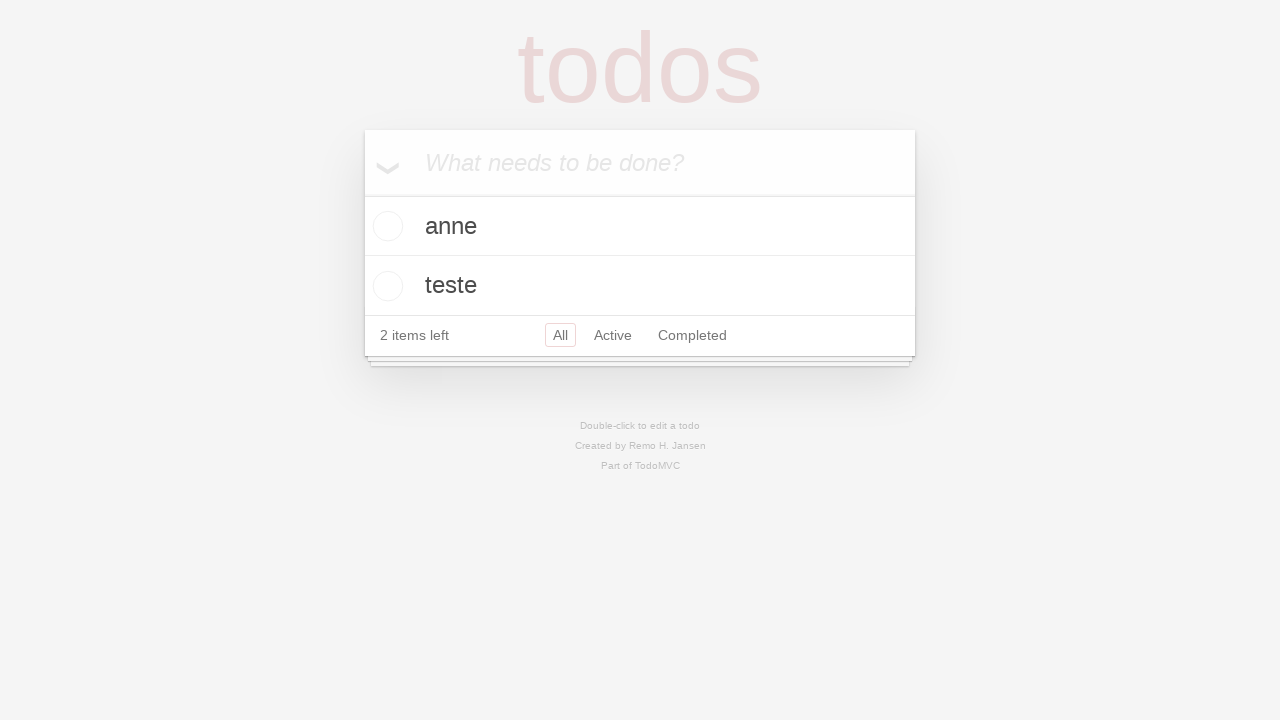

Marked 'anne' task as completed at (385, 226) on li >> internal:has-text="anne"i >> internal:role=checkbox
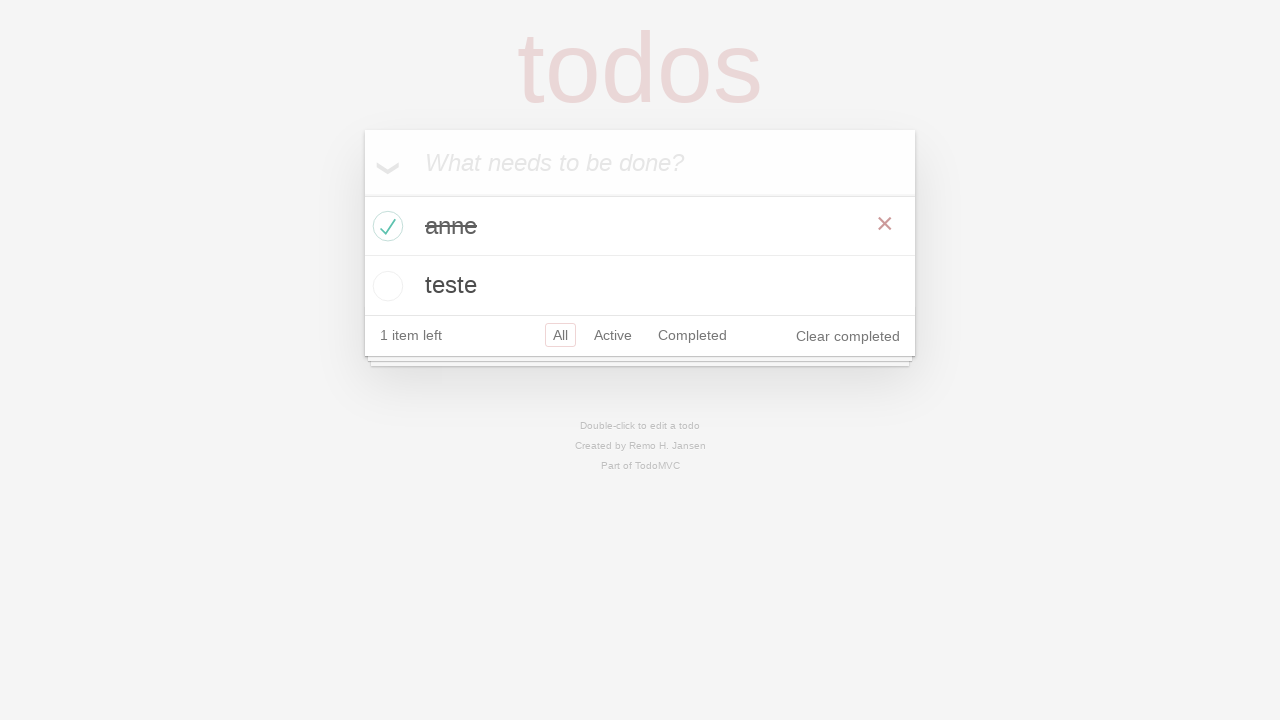

Marked 'teste' task as completed at (385, 286) on li >> internal:has-text="teste"i >> internal:role=checkbox
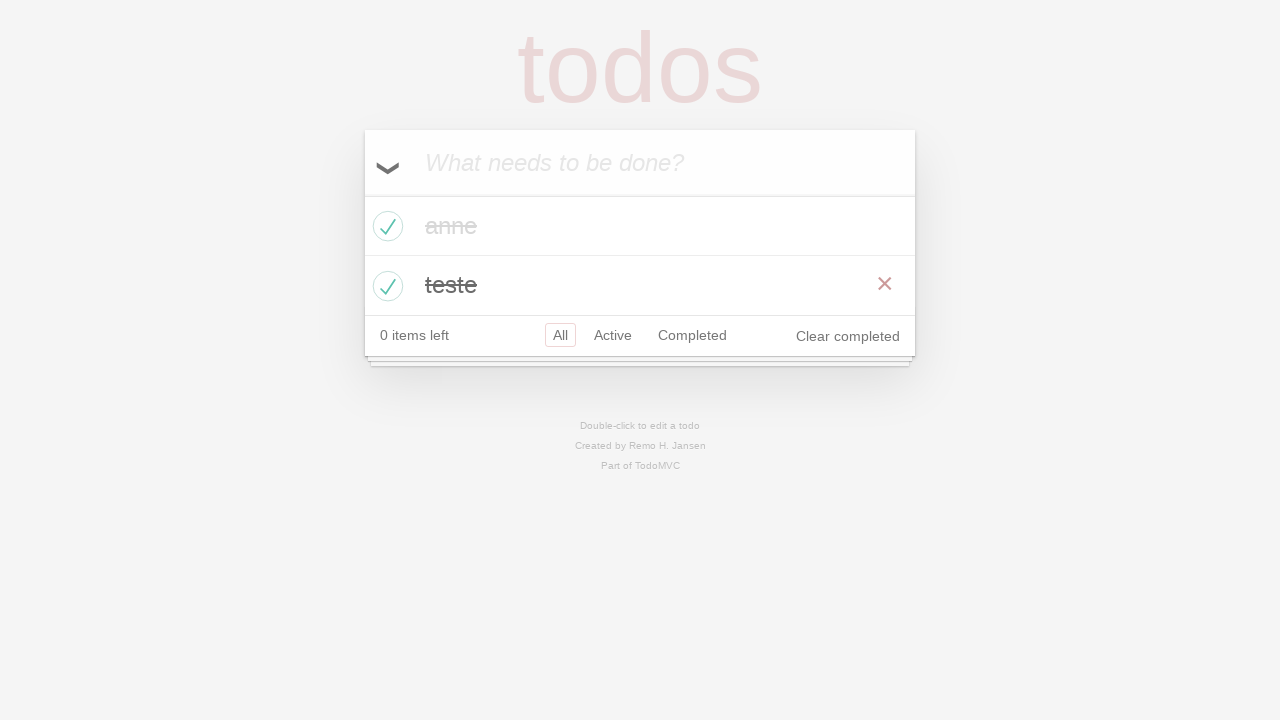

Clicked 'Clear completed' button to remove completed tasks at (848, 336) on internal:role=button[name="Clear completed"i]
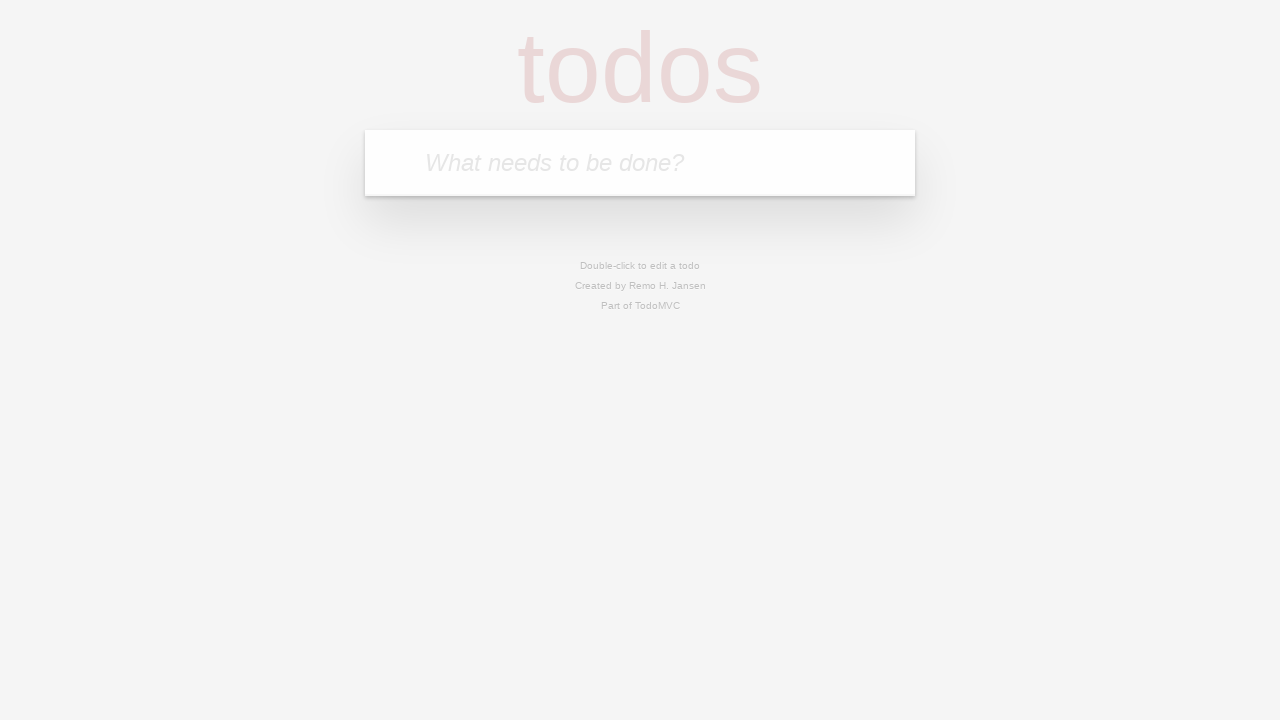

Clicked on the todo input field again at (640, 163) on internal:attr=[placeholder="What needs to be done?"i]
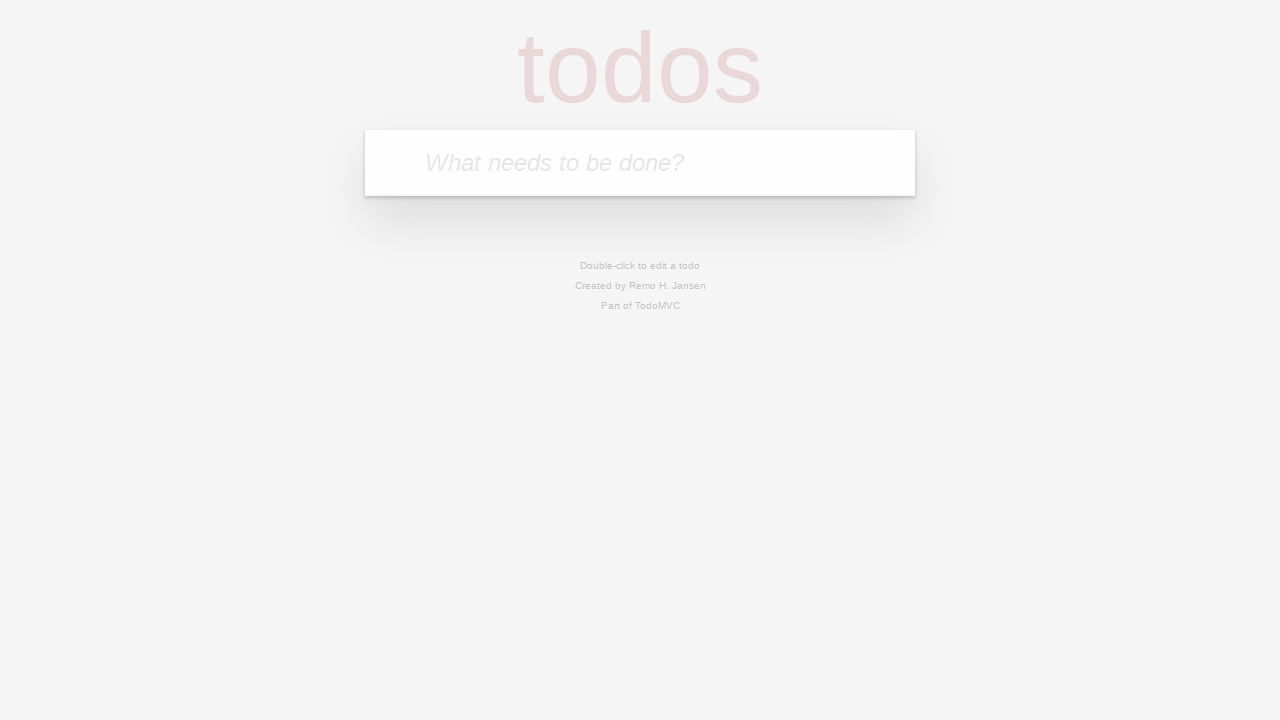

Filled todo input with 'att' on internal:attr=[placeholder="What needs to be done?"i]
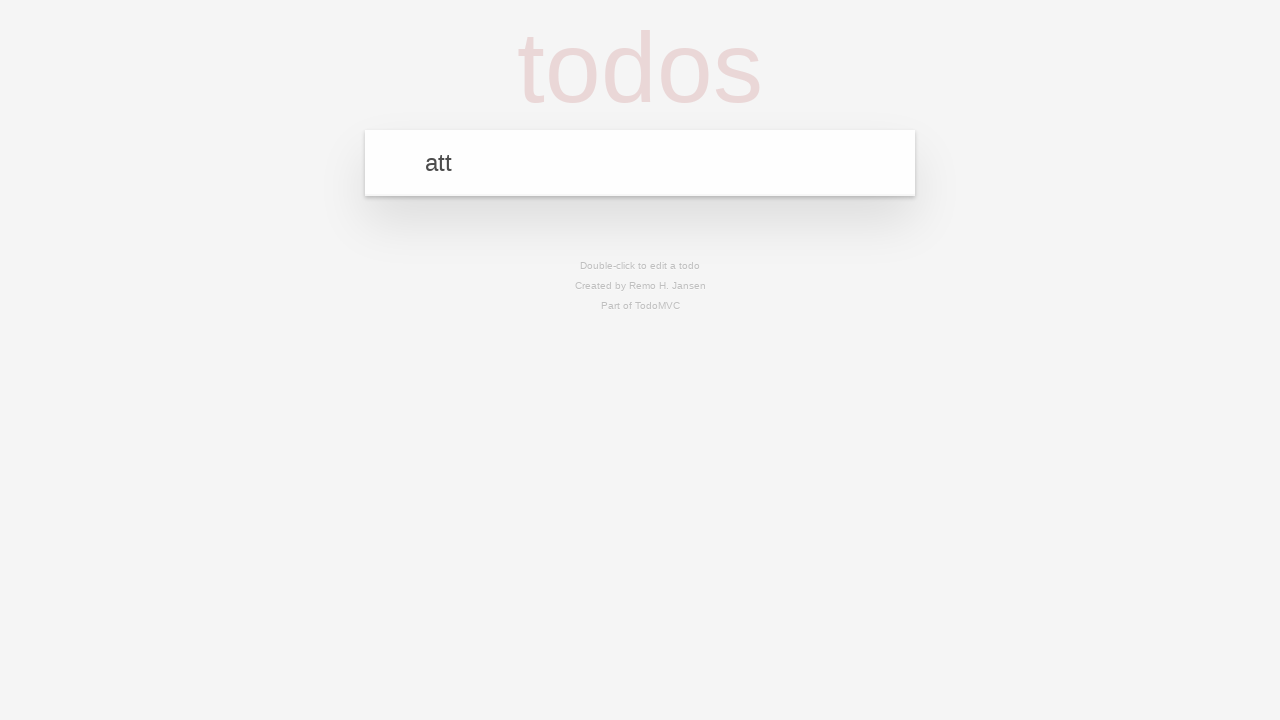

Pressed Enter to add 'att' task on internal:attr=[placeholder="What needs to be done?"i]
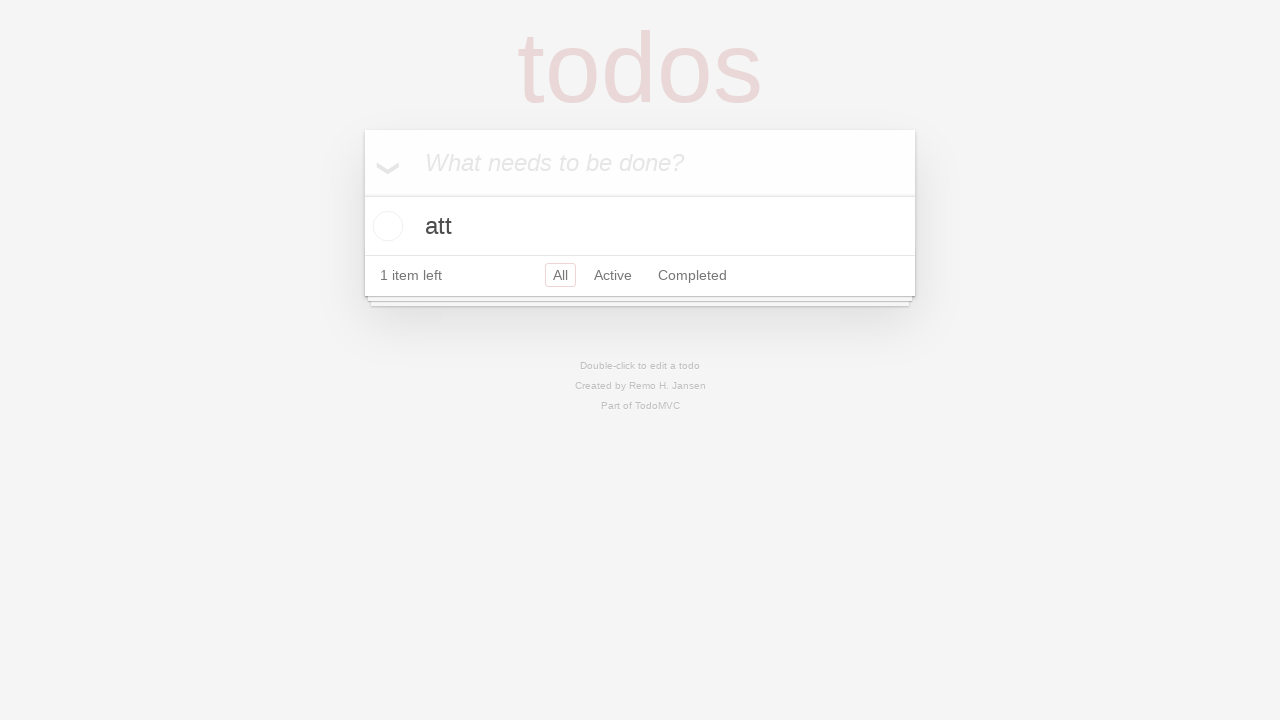

Marked 'att' task as completed at (385, 226) on li >> internal:has-text="att"i >> internal:role=checkbox
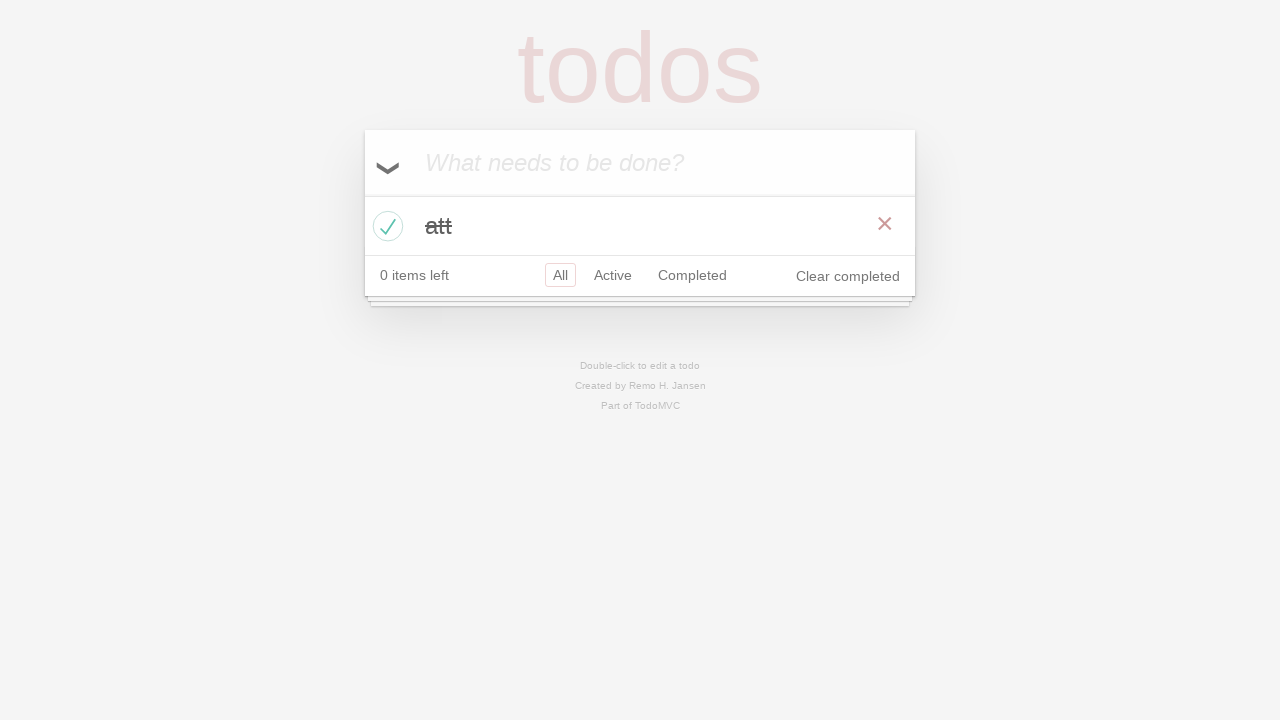

Clicked 'Active' filter to show only active tasks at (613, 275) on internal:role=link[name="Active"i]
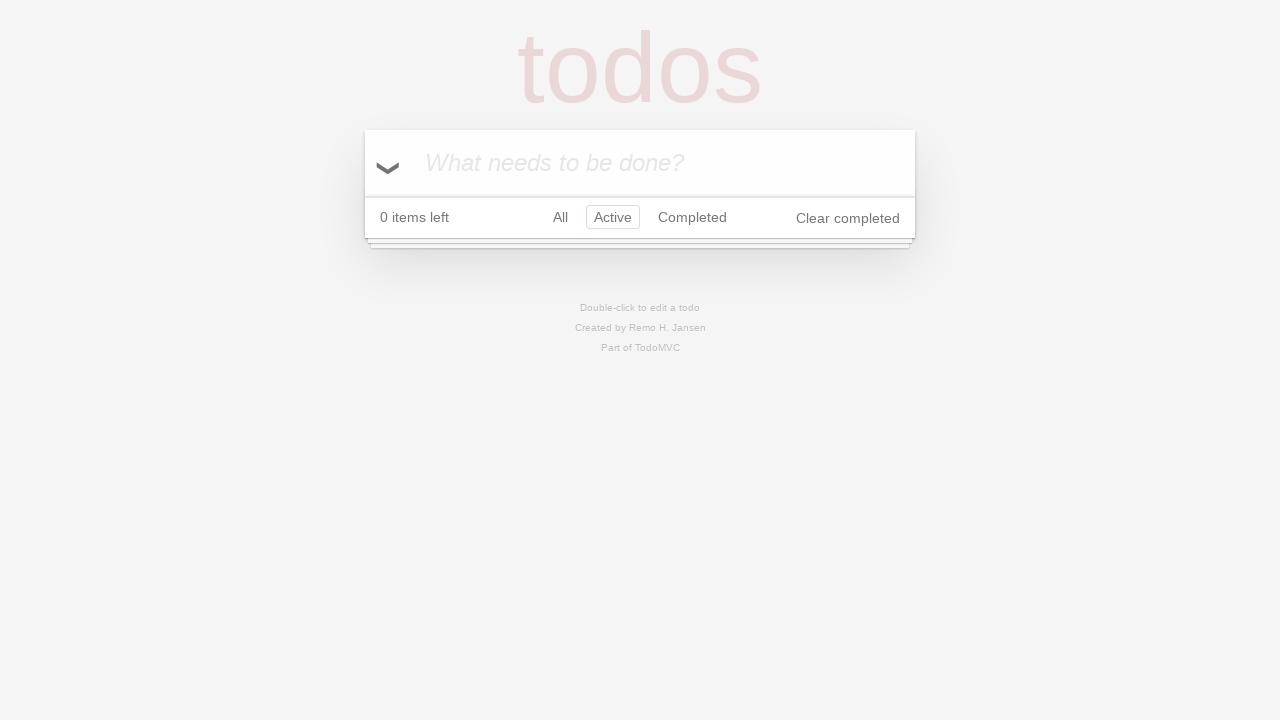

Clicked 'Clear completed' button to remove completed tasks at (848, 218) on internal:role=button[name="Clear completed"i]
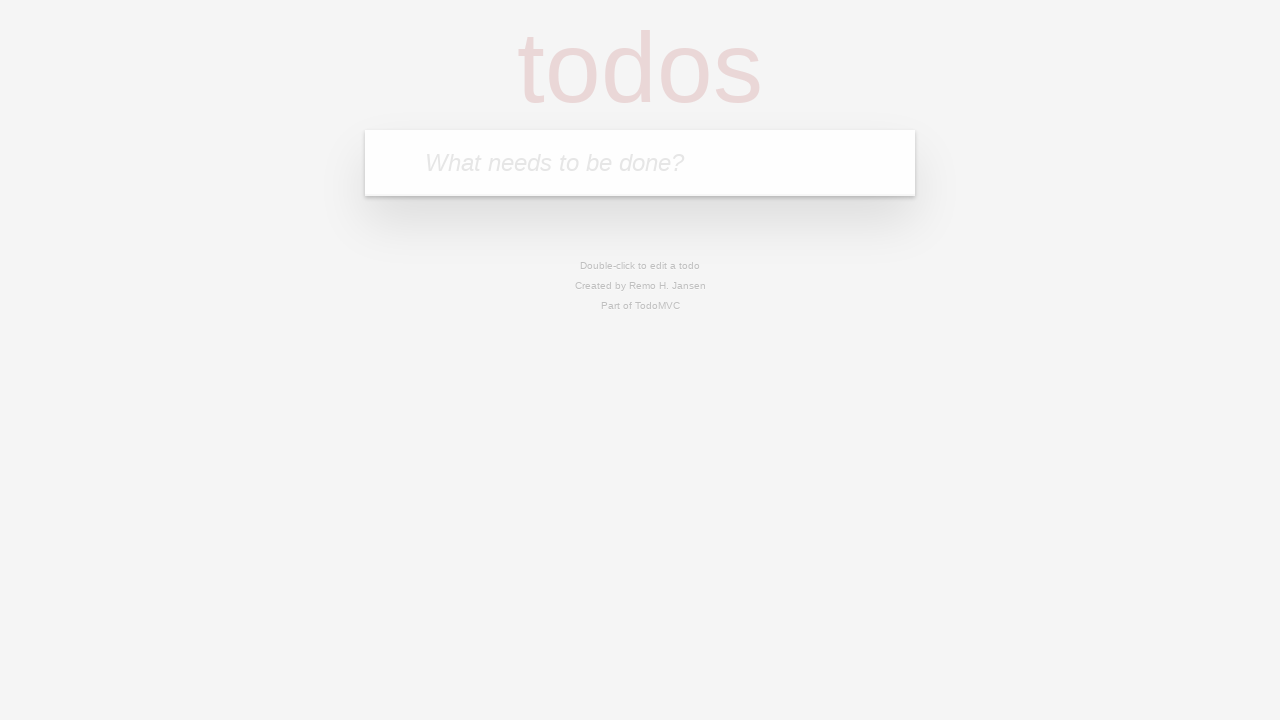

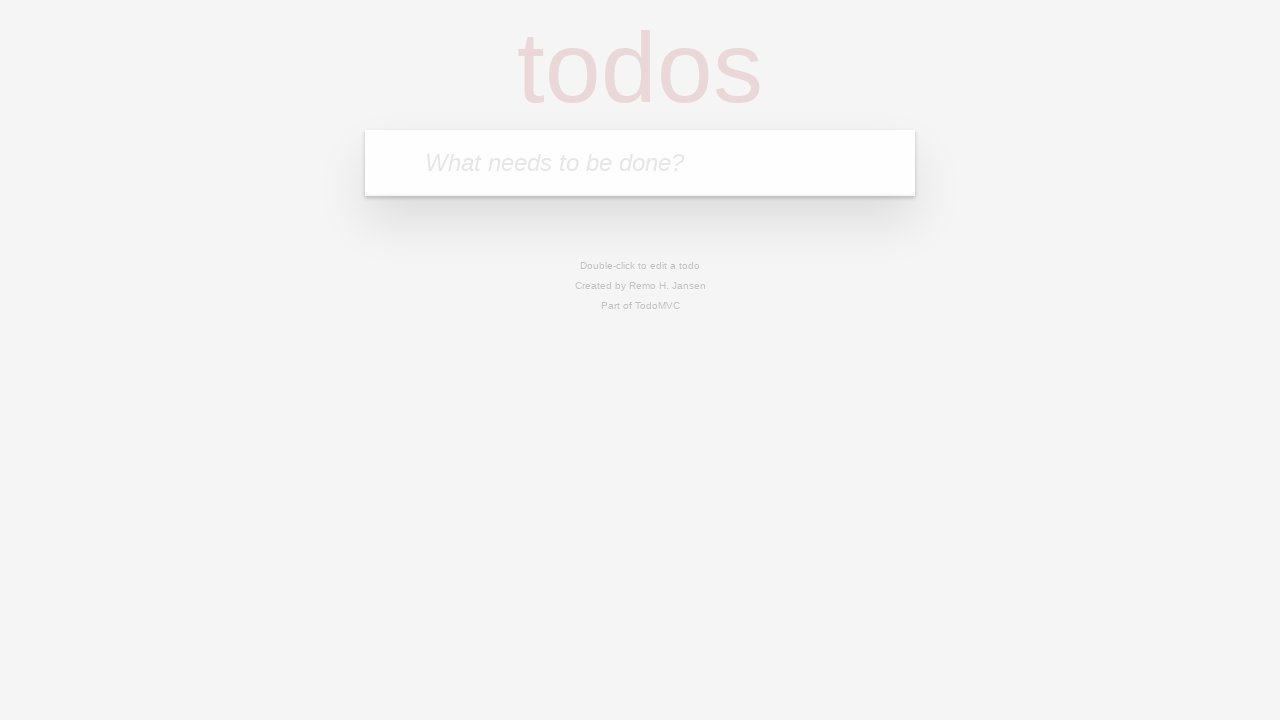